Tests a registration form by filling in required fields (first name, last name, city) and verifying that a success message is displayed after submission.

Starting URL: http://suninjuly.github.io/registration2.html

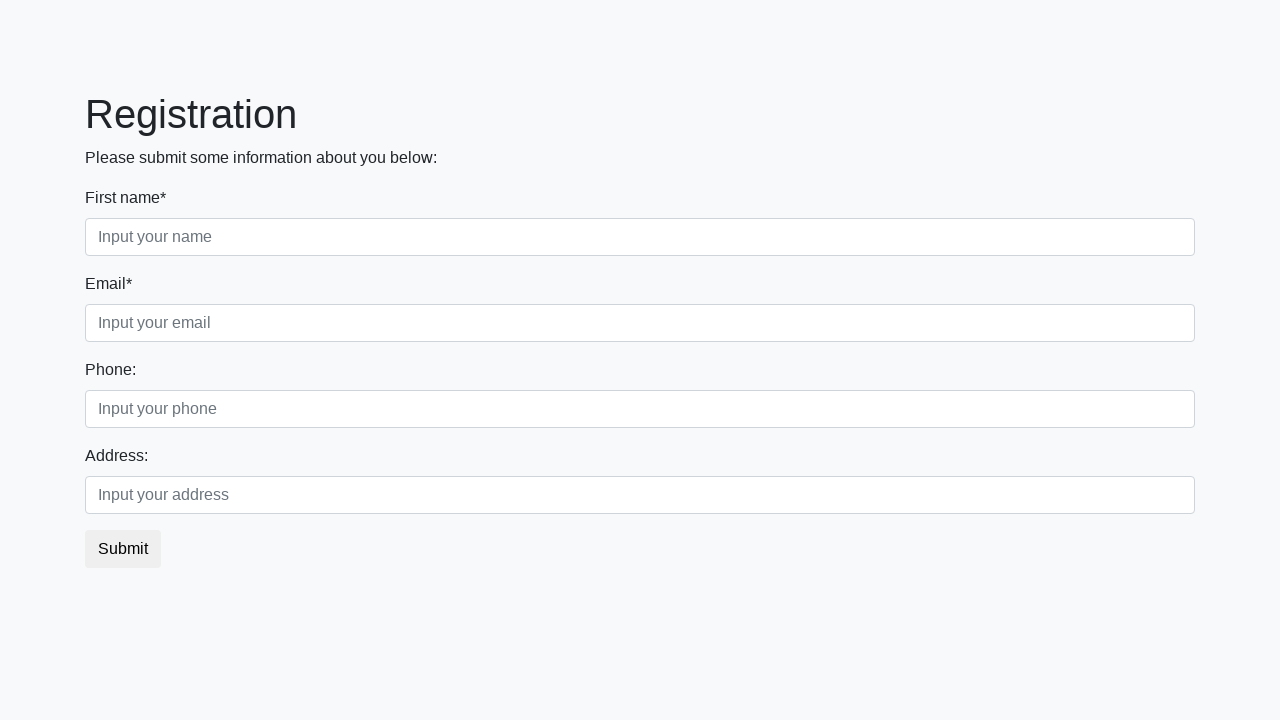

Filled first name field with 'Ivan' on .first
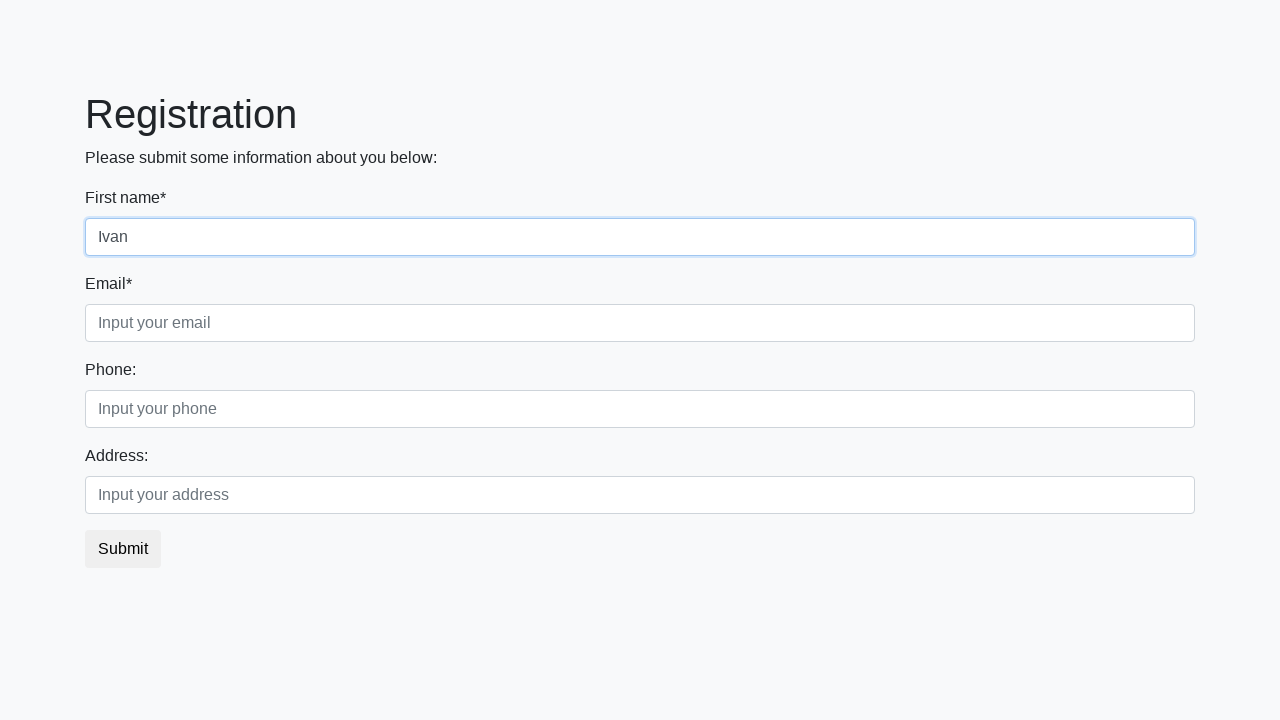

Filled last name field with 'Petrov' on .second
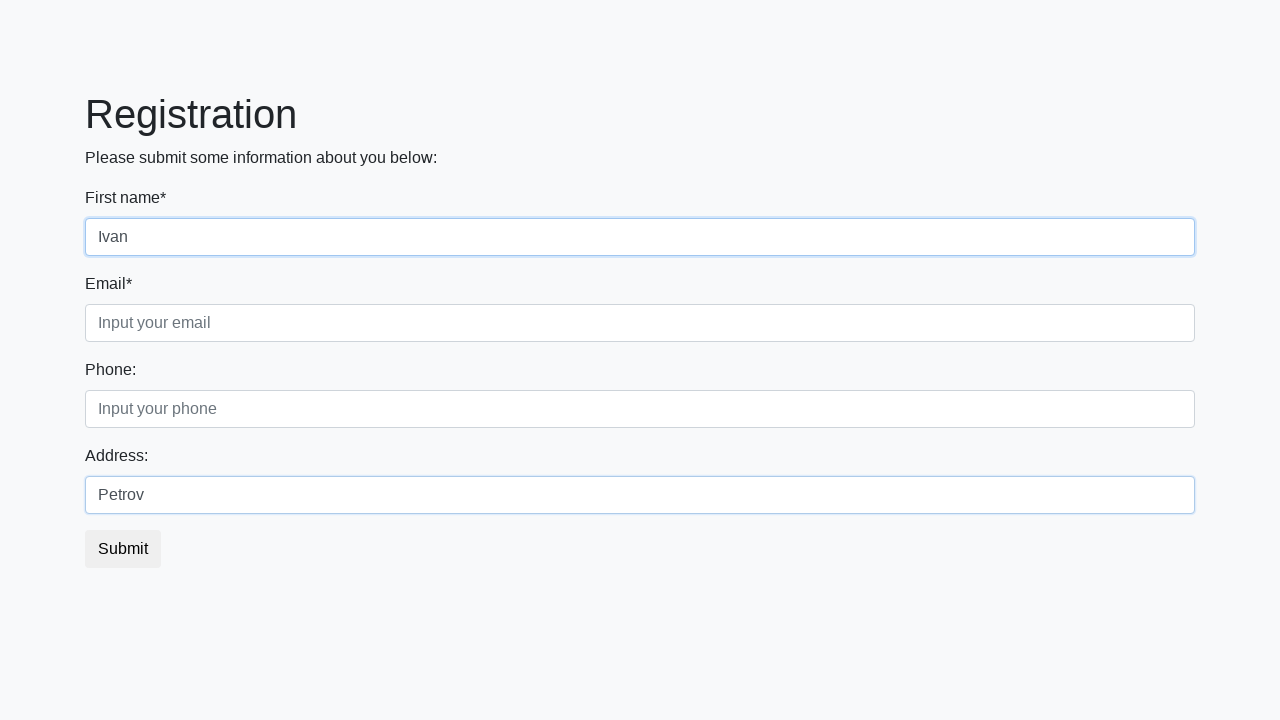

Filled city field with 'Smolensk' on .third
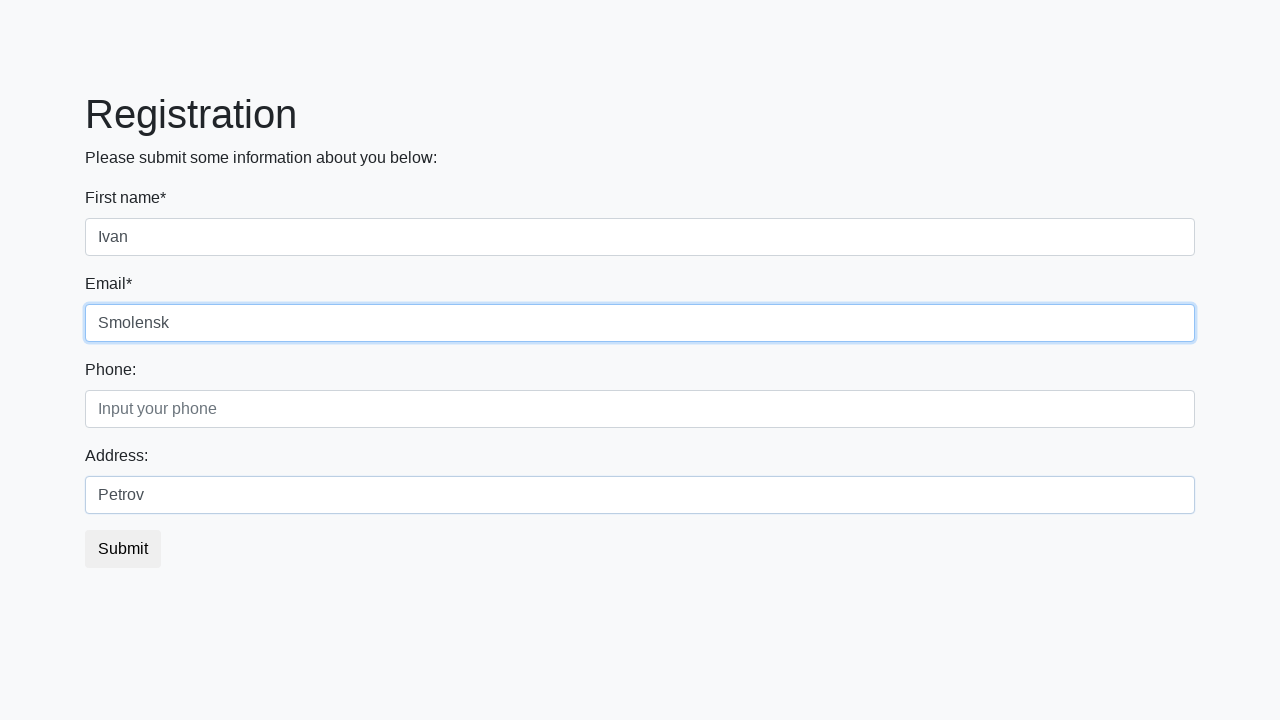

Clicked submit button at (123, 549) on button.btn
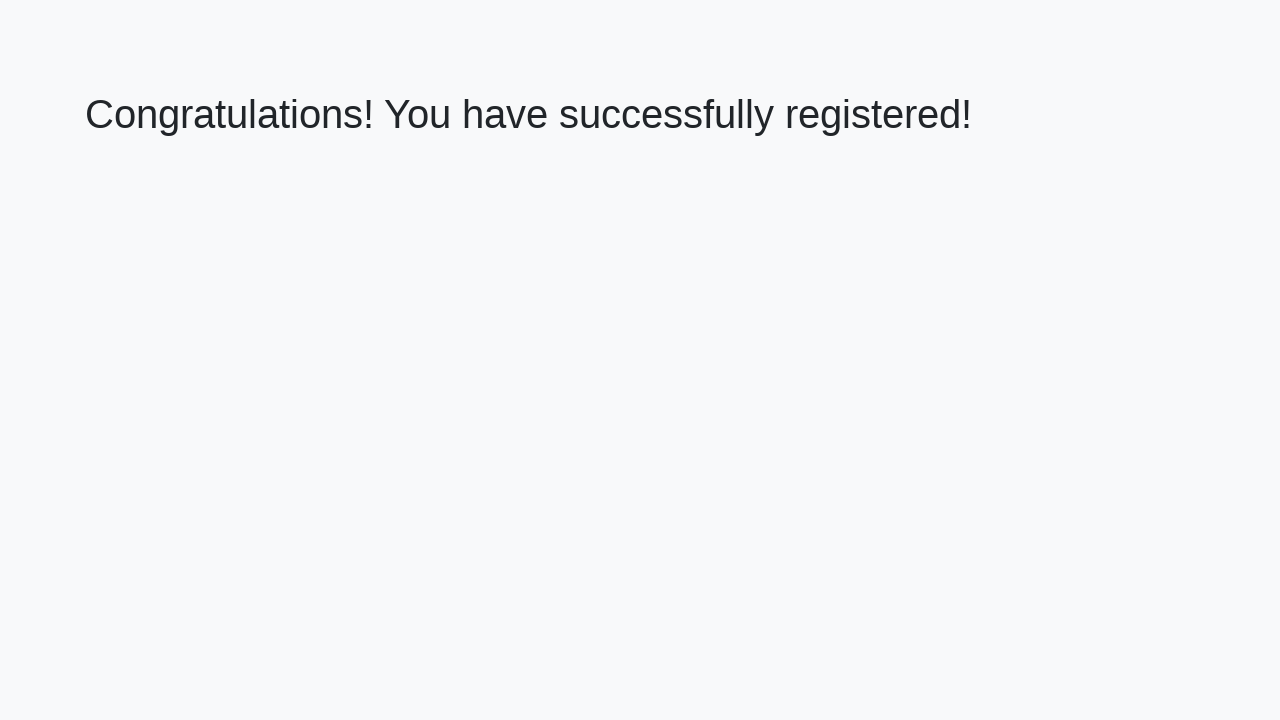

Success message heading loaded
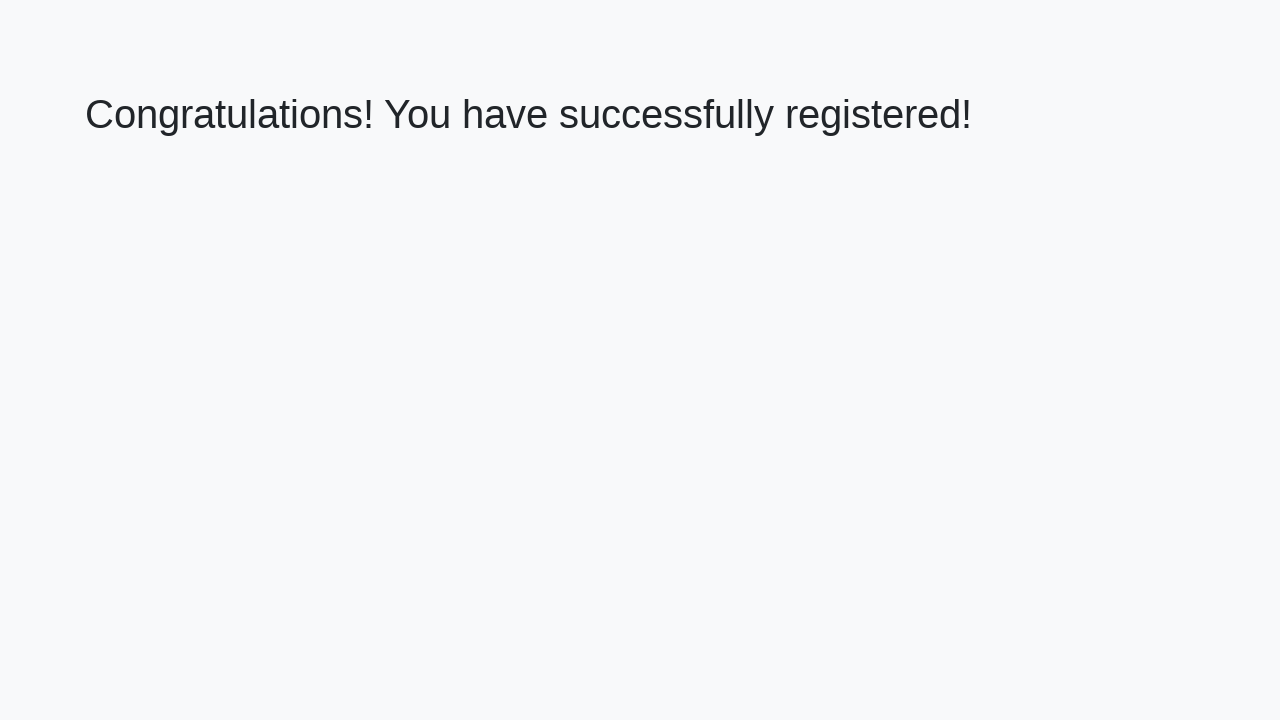

Retrieved success message text
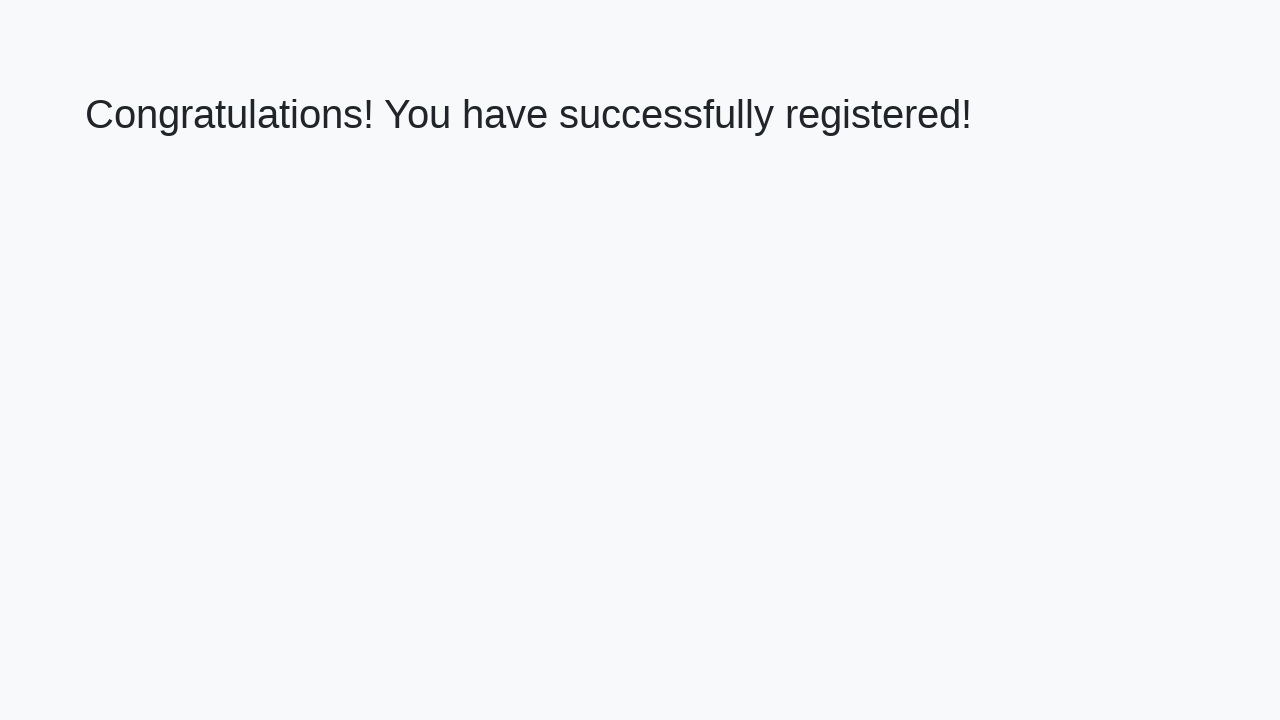

Verified success message: 'Congratulations! You have successfully registered!'
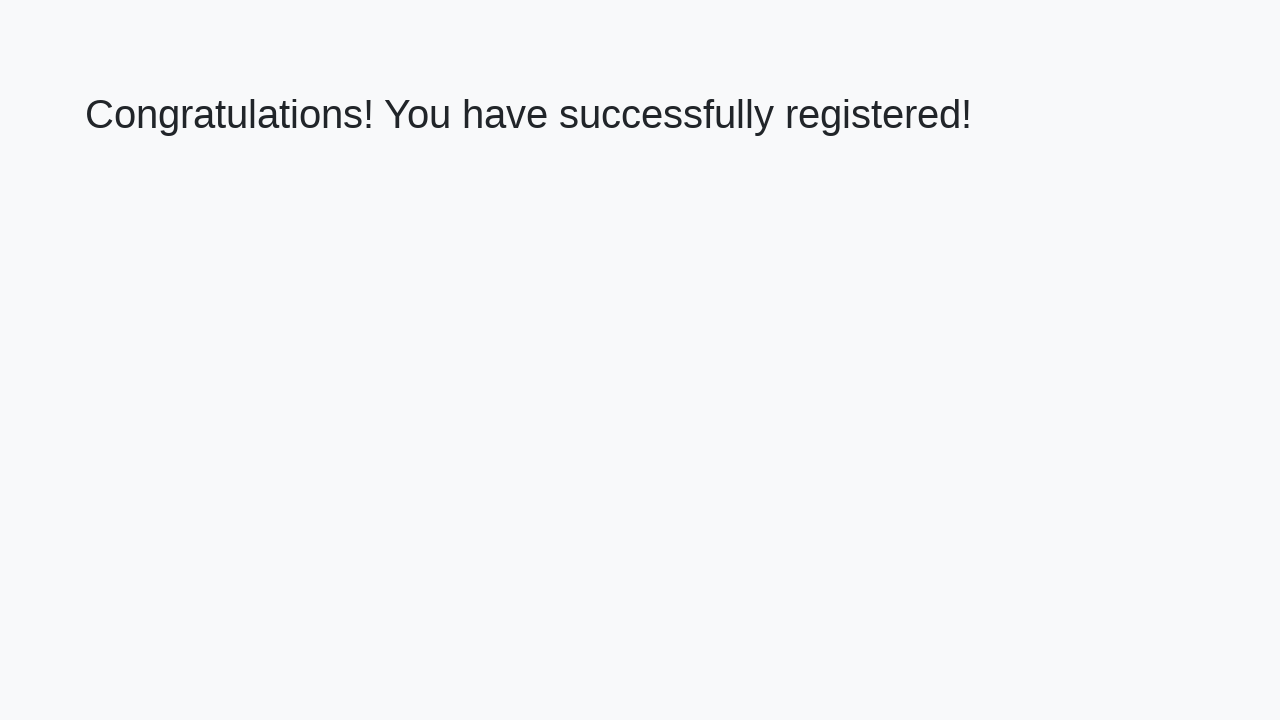

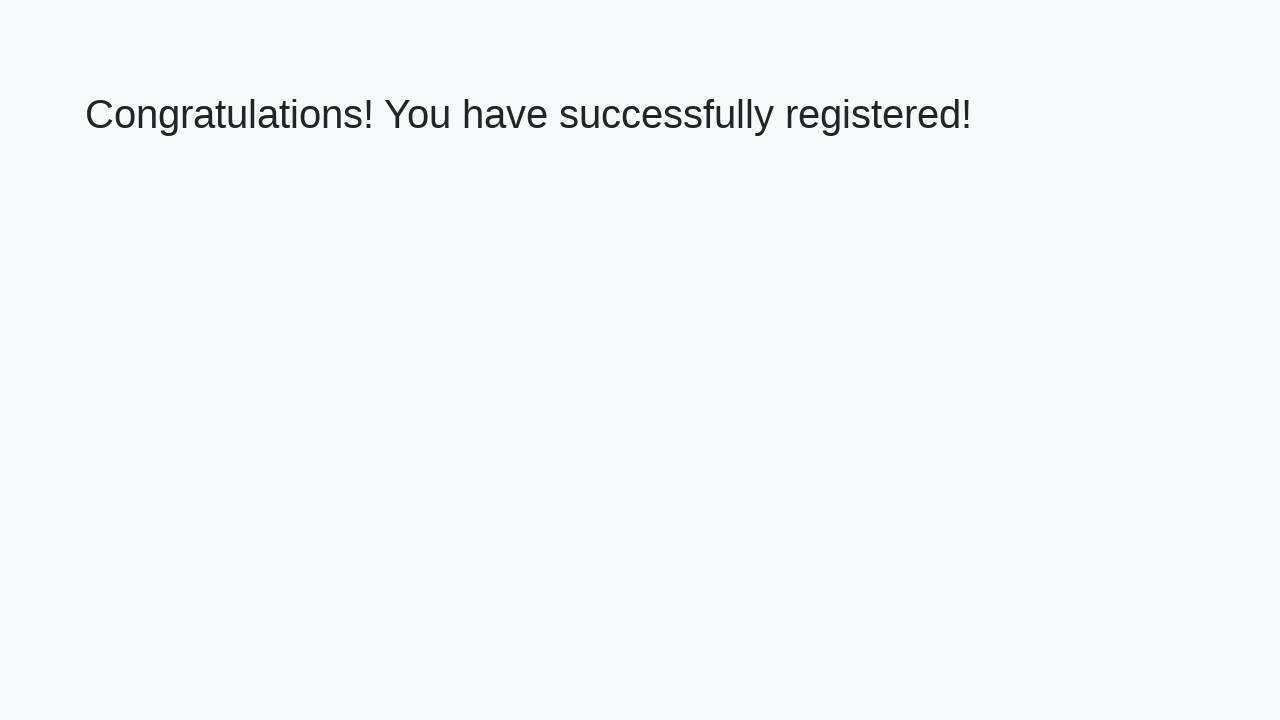